Tests radio button selection functionality by finding and clicking on a specific age group radio button option

Starting URL: https://syntaxprojects.com/basic-radiobutton-demo.php

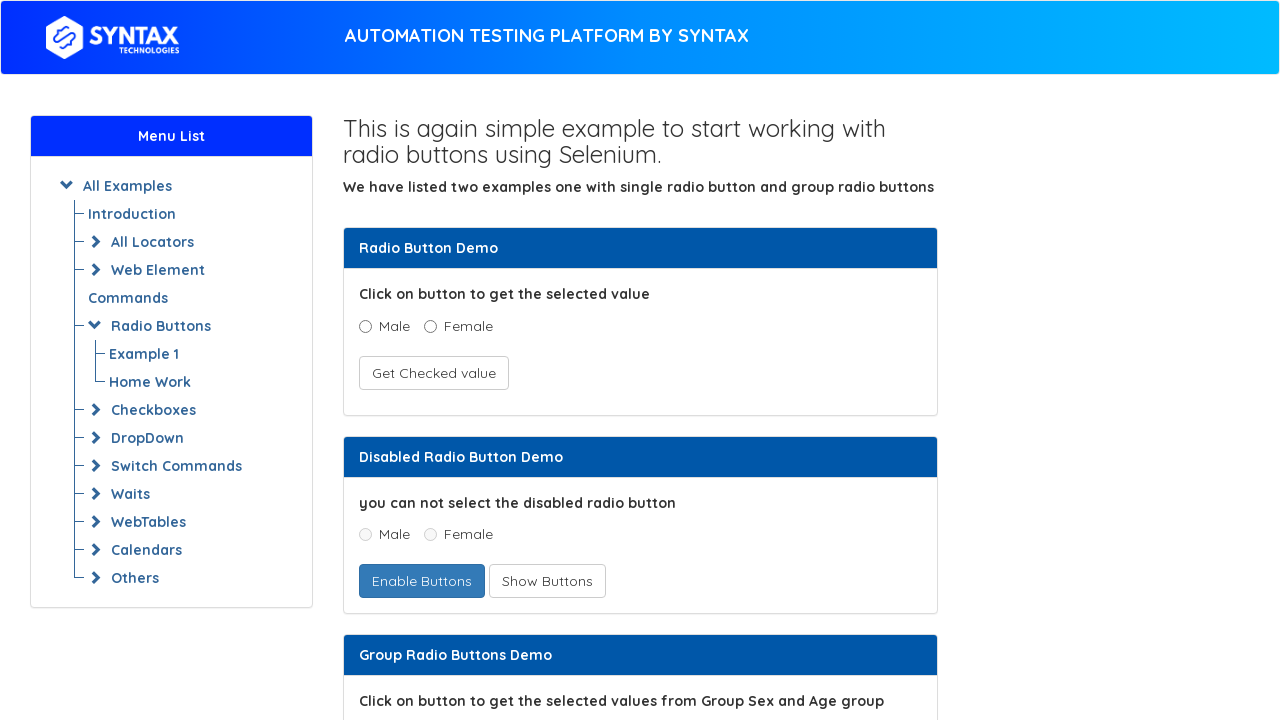

Clicked on the '5 - 15' age group radio button at (438, 360) on input[name='ageGroup'][value='5 - 15']
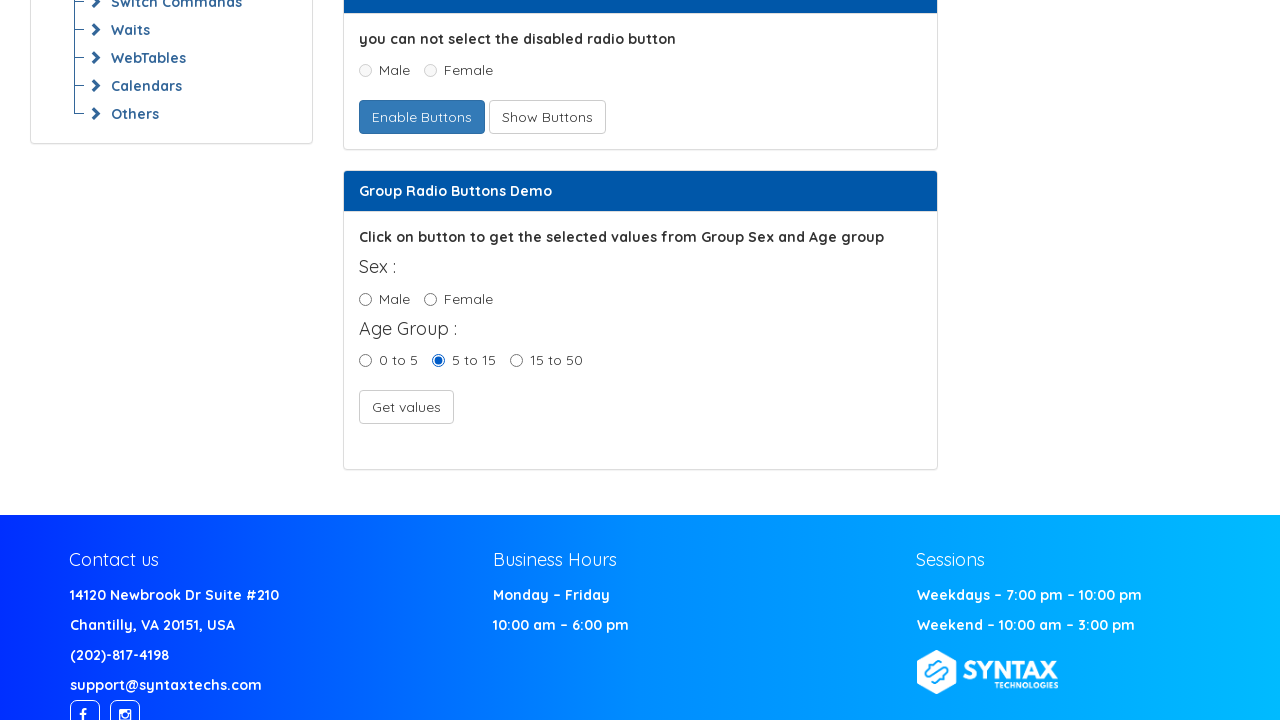

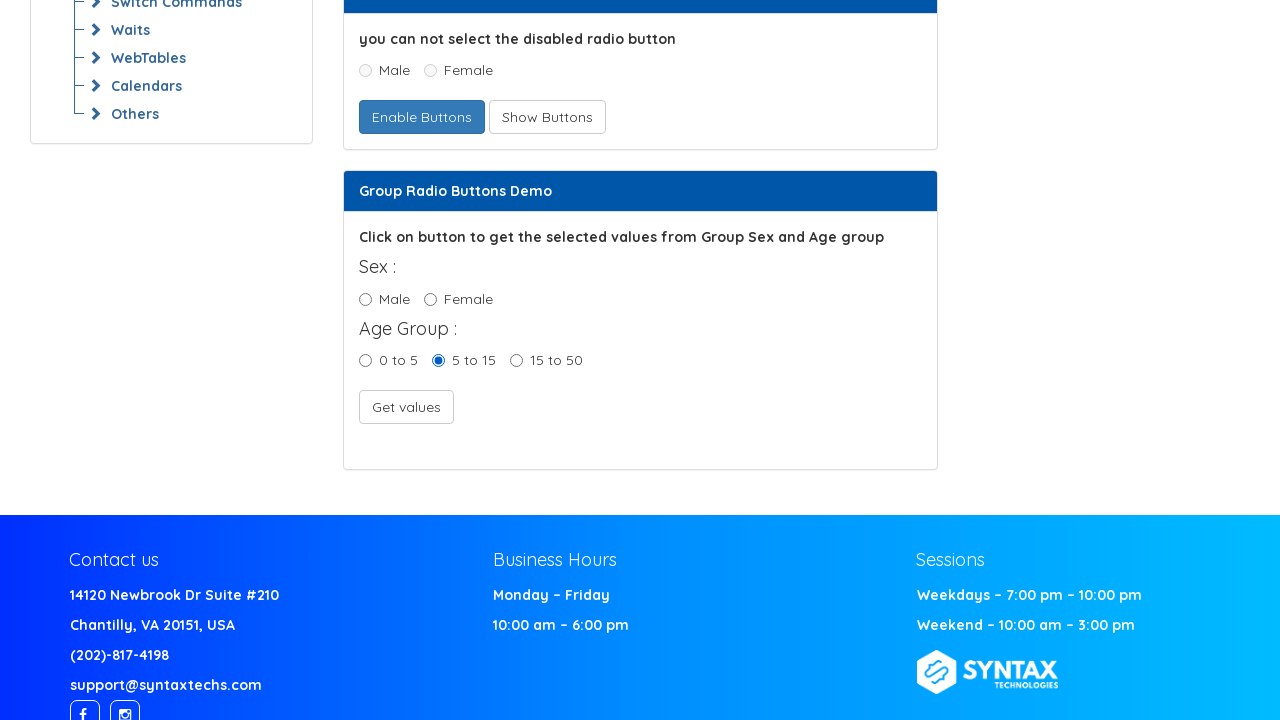